Tests that a todo item is removed if edited to an empty string.

Starting URL: https://demo.playwright.dev/todomvc

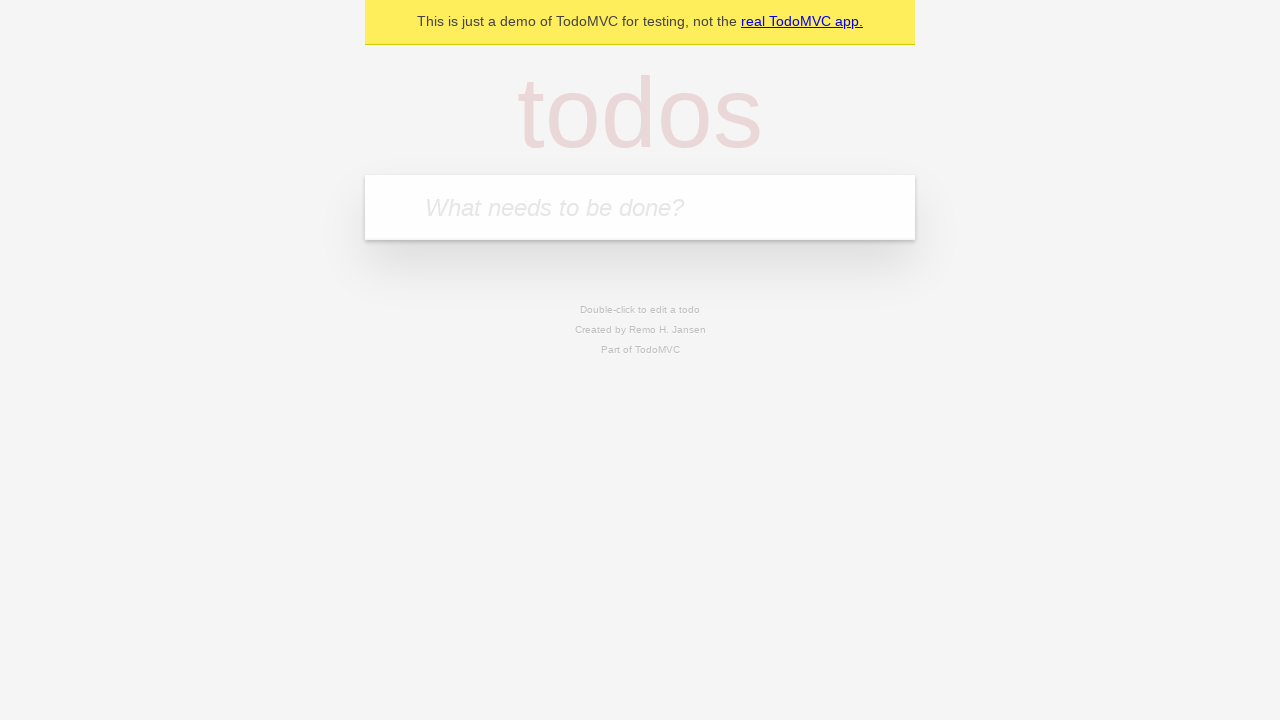

Filled first todo field with 'buy some cheese' on internal:attr=[placeholder="What needs to be done?"i]
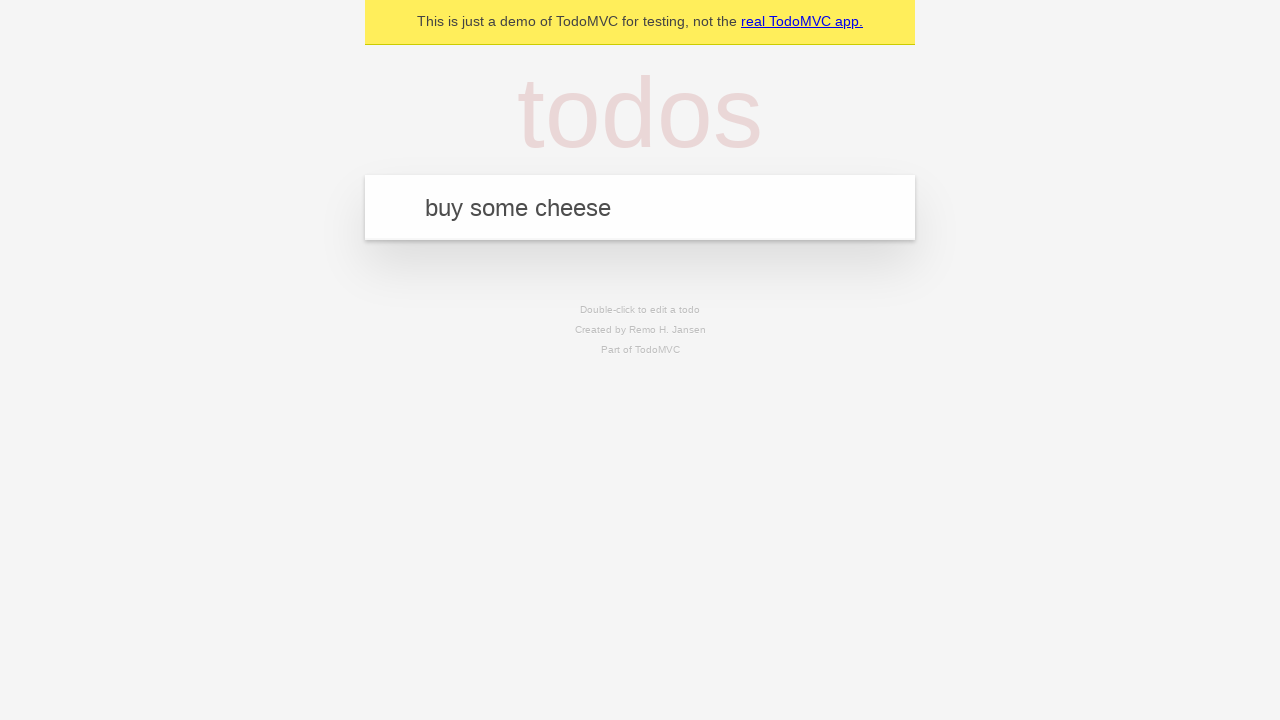

Pressed Enter to create first todo item on internal:attr=[placeholder="What needs to be done?"i]
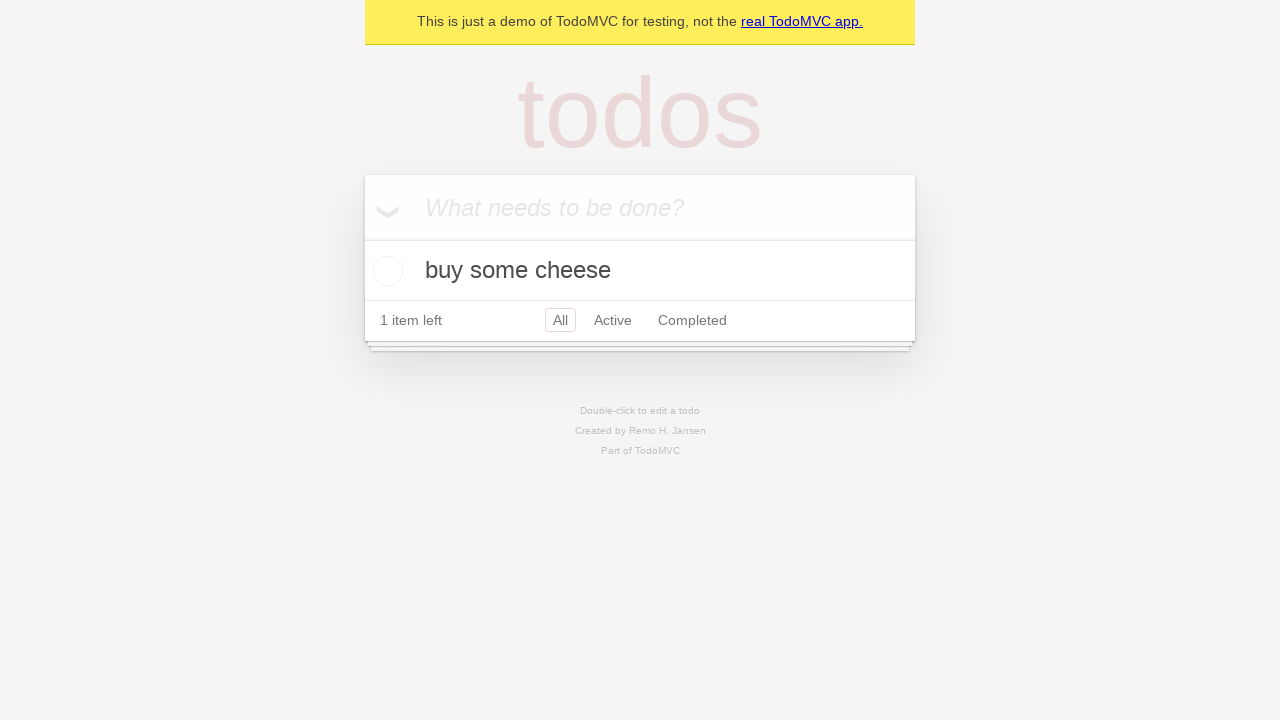

Filled second todo field with 'feed the cat' on internal:attr=[placeholder="What needs to be done?"i]
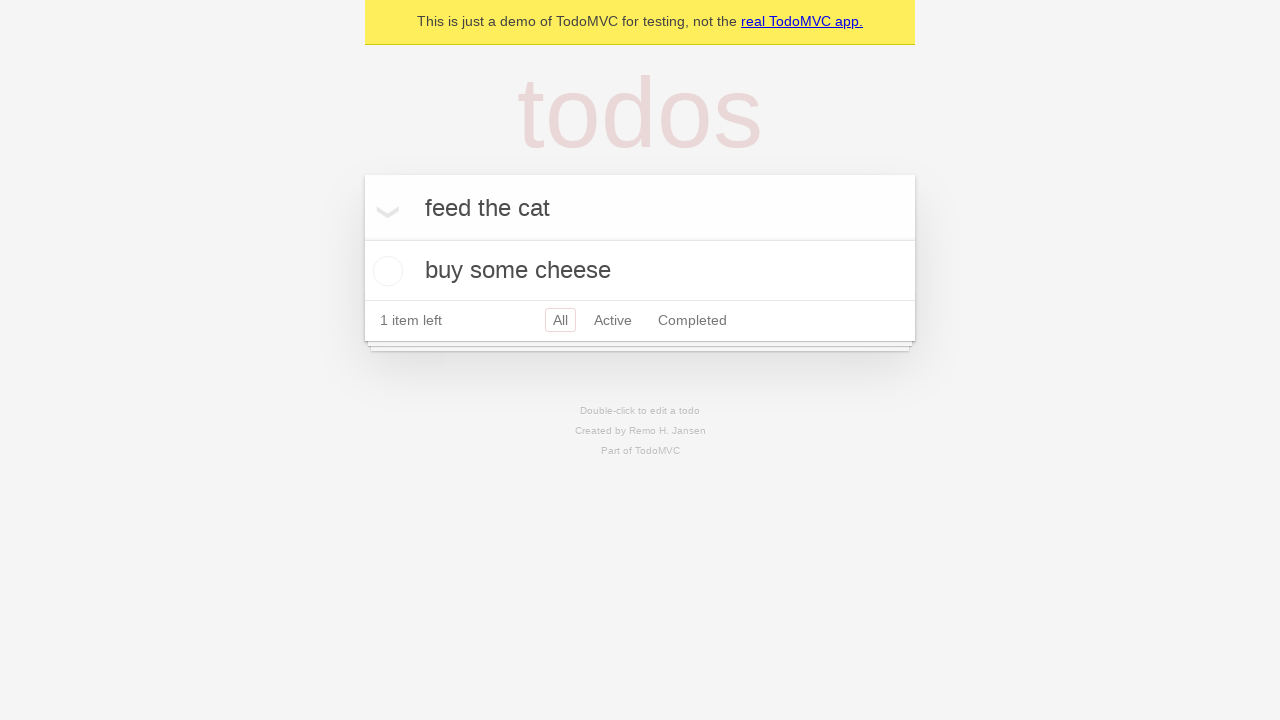

Pressed Enter to create second todo item on internal:attr=[placeholder="What needs to be done?"i]
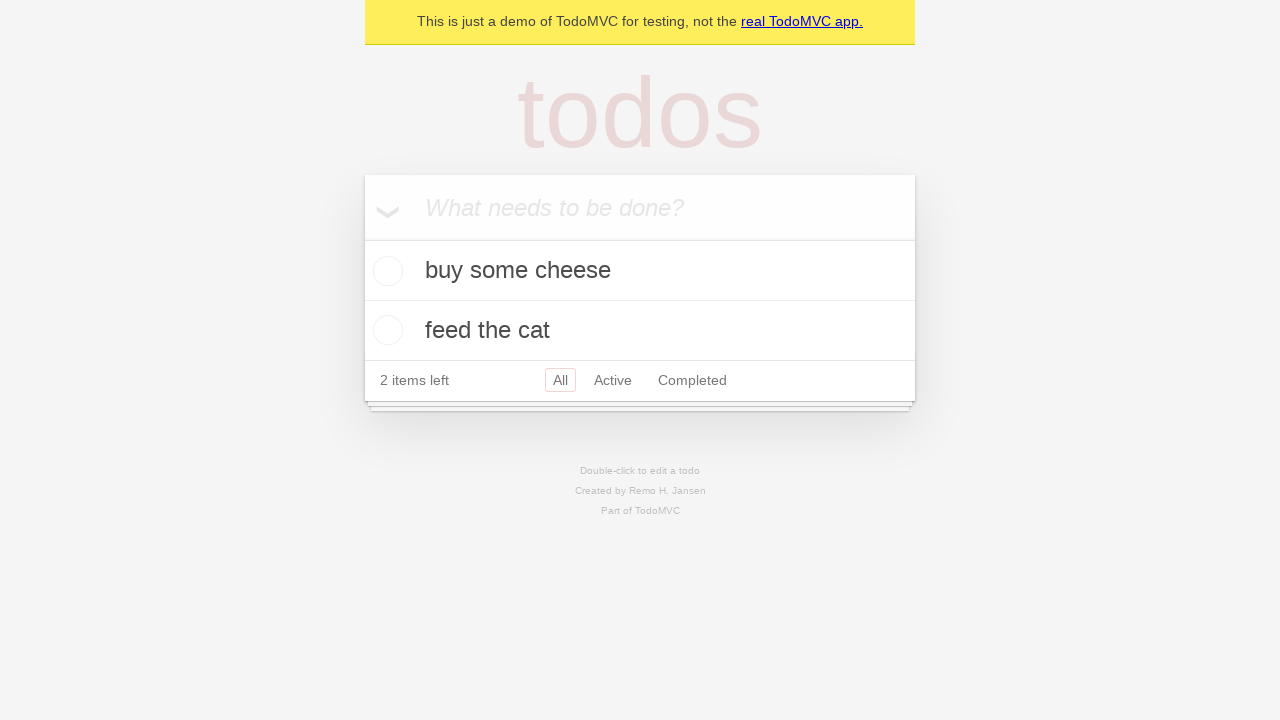

Filled third todo field with 'book a doctors appointment' on internal:attr=[placeholder="What needs to be done?"i]
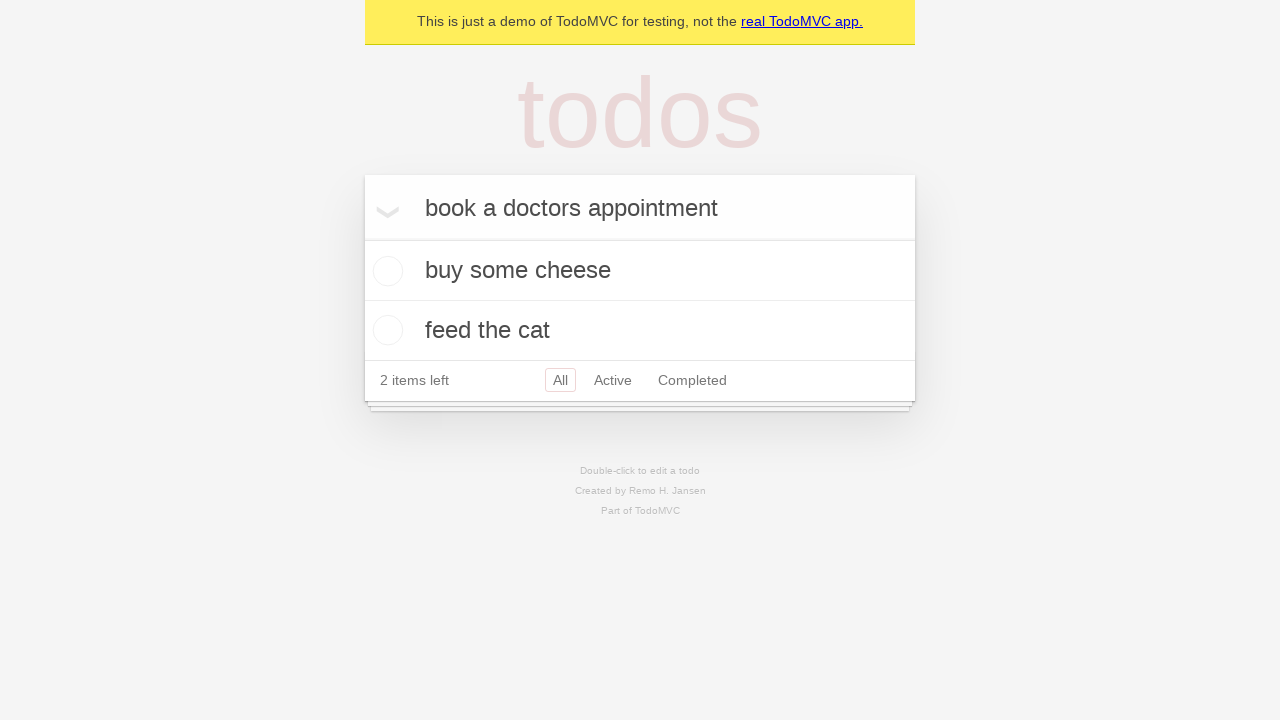

Pressed Enter to create third todo item on internal:attr=[placeholder="What needs to be done?"i]
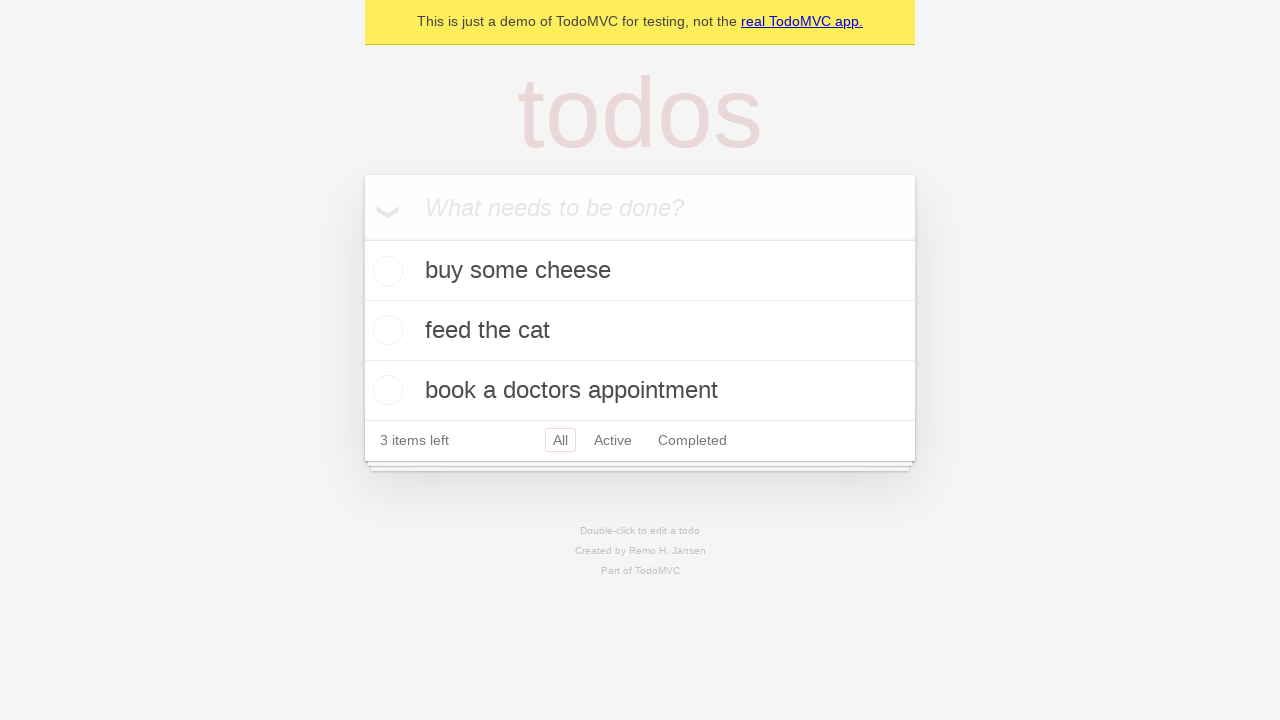

Waited for all 3 todo items to be created
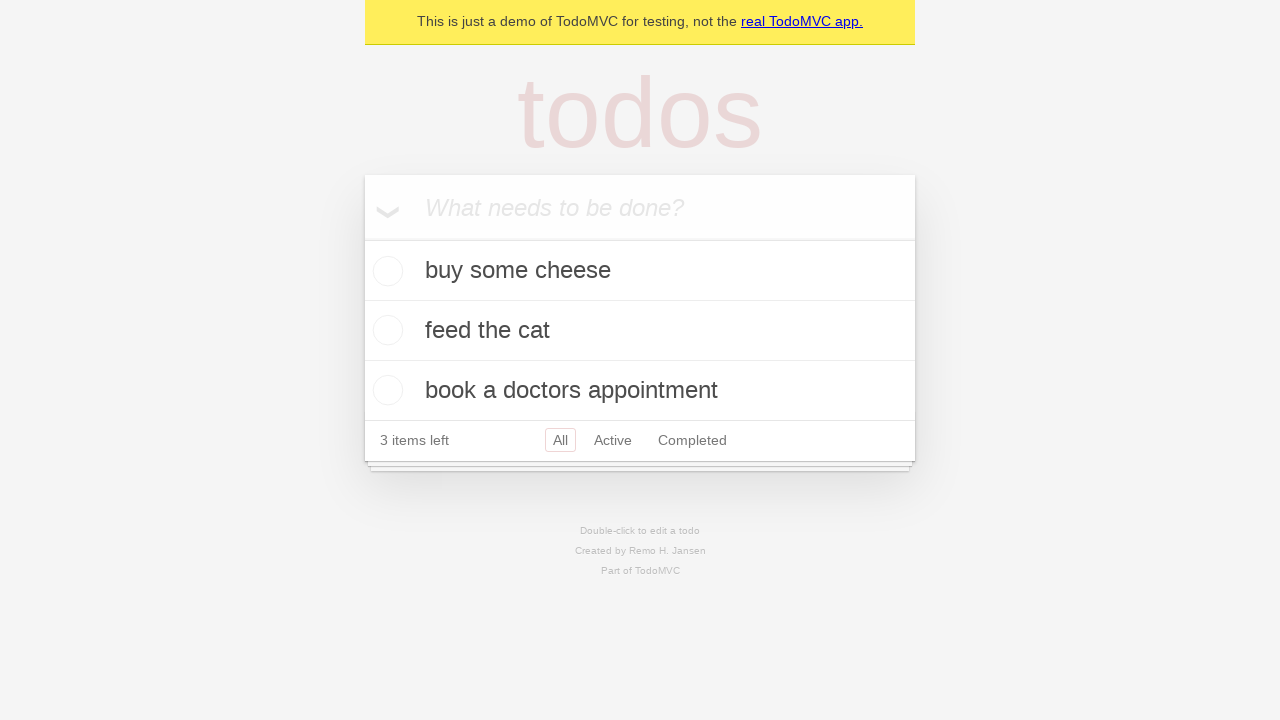

Double-clicked on second todo item to enter edit mode at (640, 331) on internal:testid=[data-testid="todo-item"s] >> nth=1
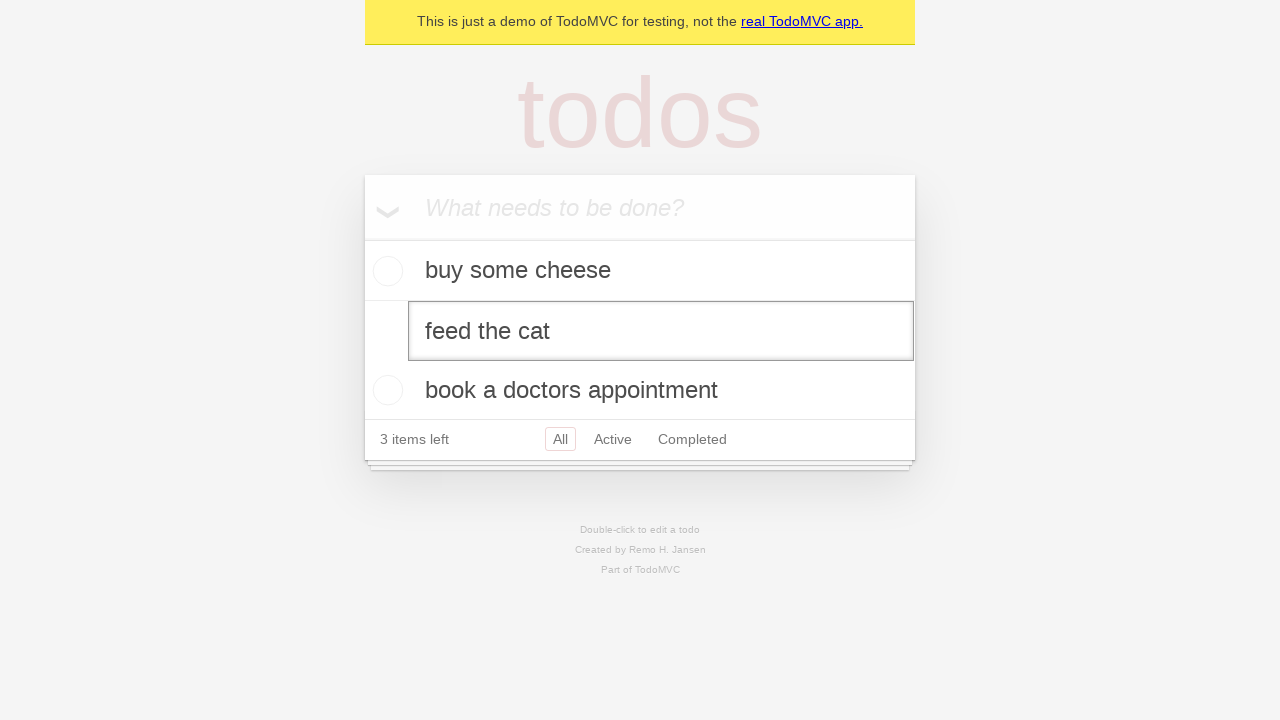

Cleared the text field to empty string on internal:testid=[data-testid="todo-item"s] >> nth=1 >> internal:role=textbox[nam
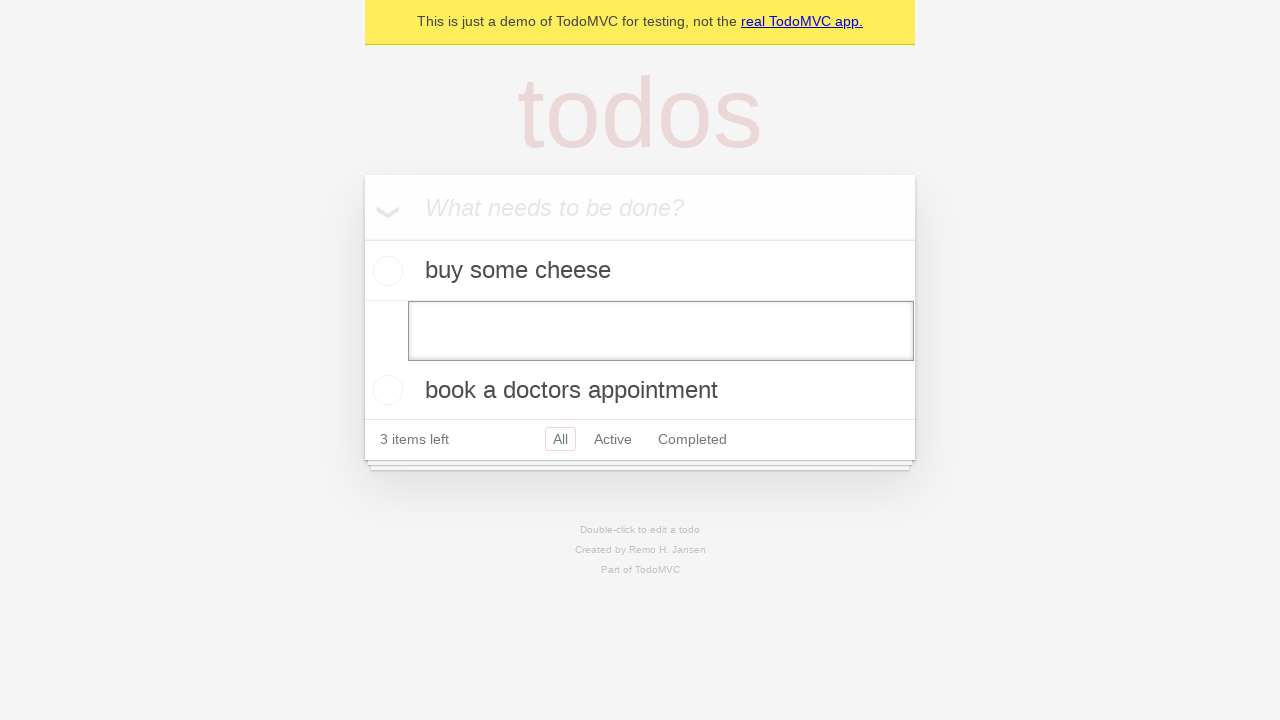

Pressed Enter to confirm empty string edit on internal:testid=[data-testid="todo-item"s] >> nth=1 >> internal:role=textbox[nam
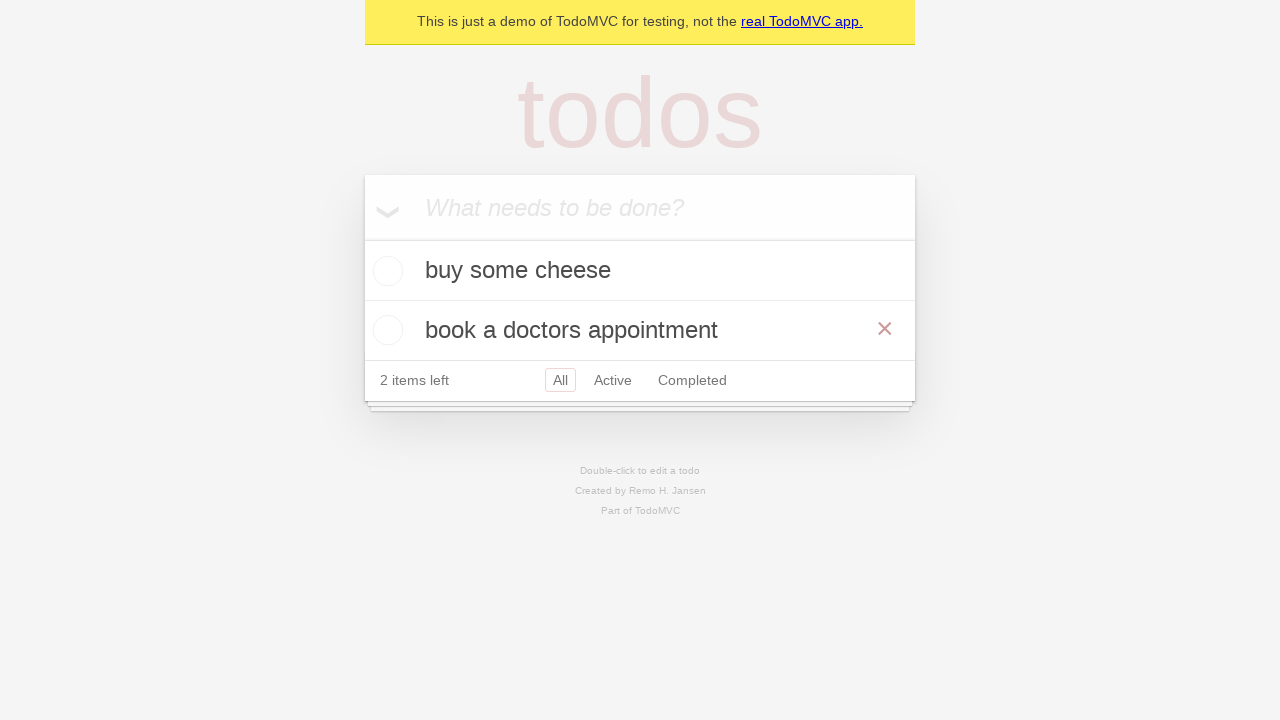

Verified that the empty todo item was removed, leaving 2 items
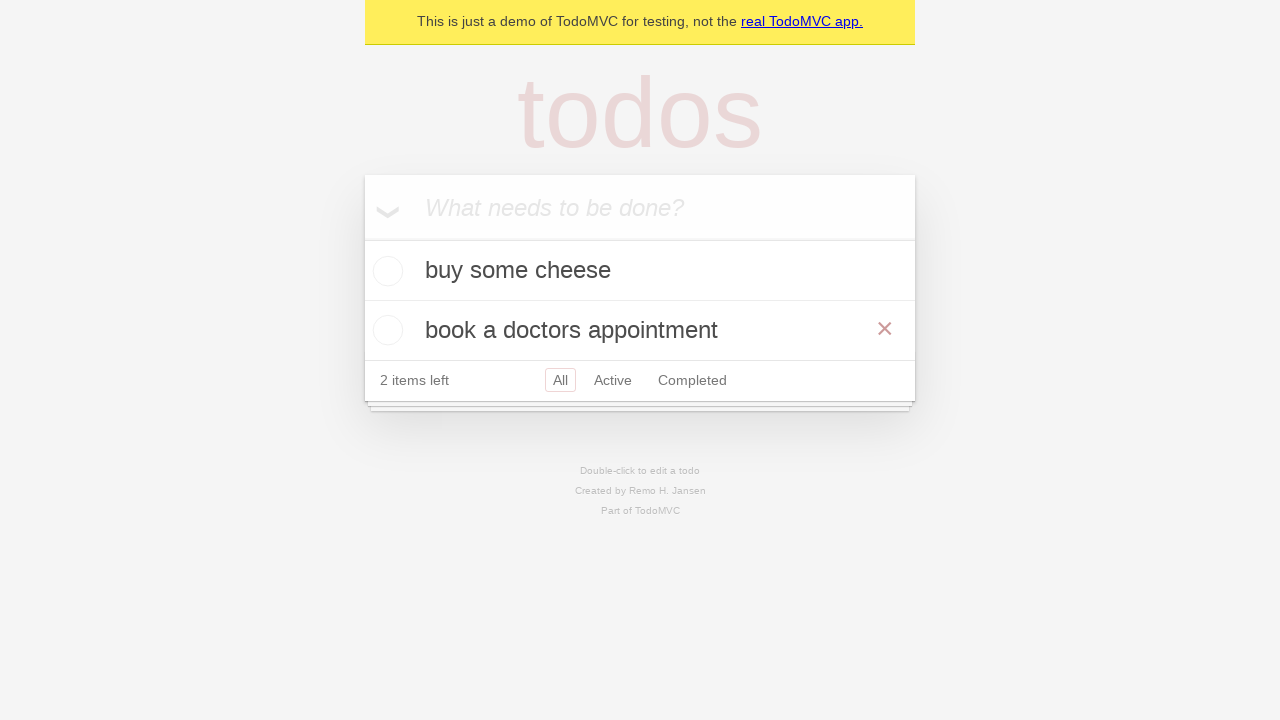

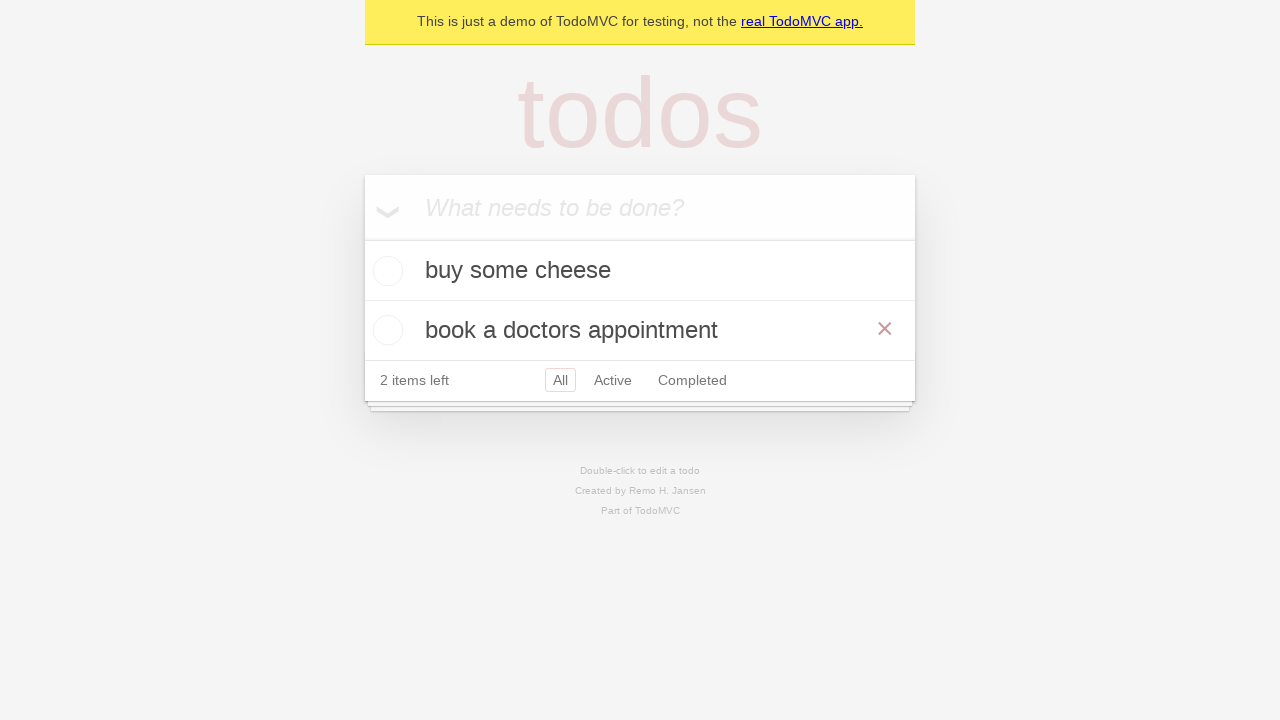